Tests the resizable element functionality on DemoQA by performing a drag action to resize a box element with restrictions

Starting URL: https://demoqa.com/resizable

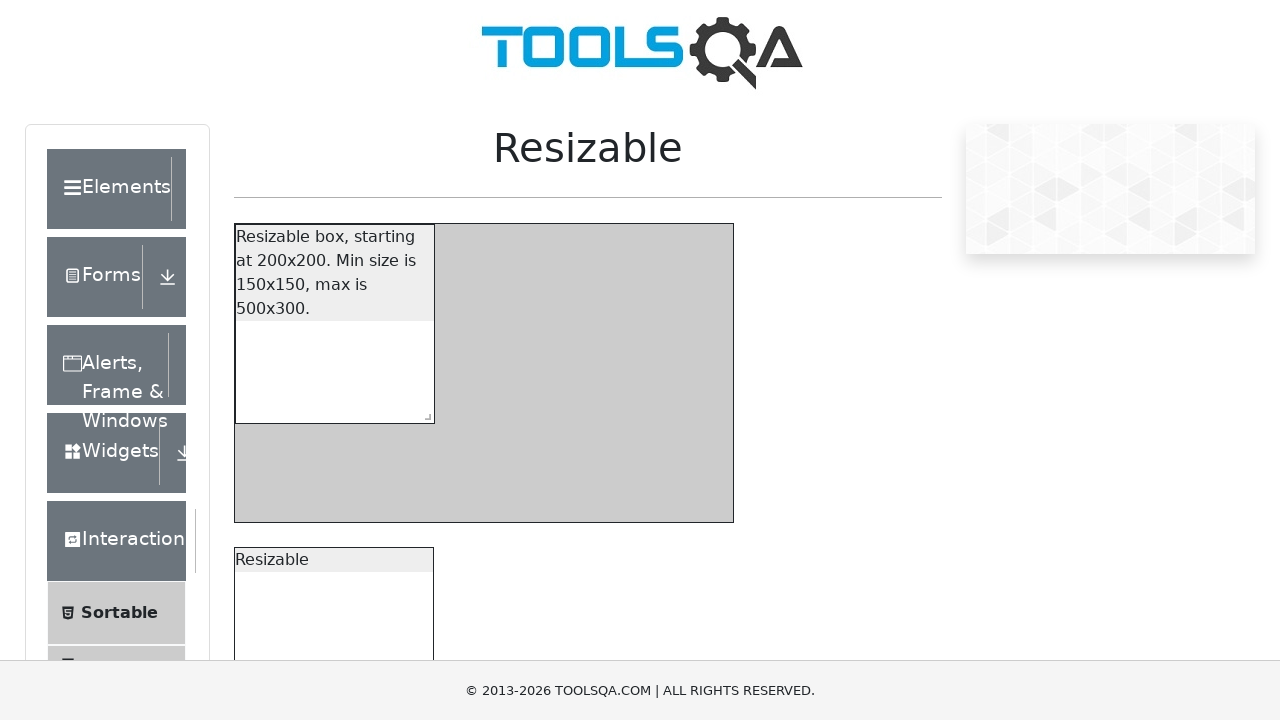

Scrolled resizable element into view
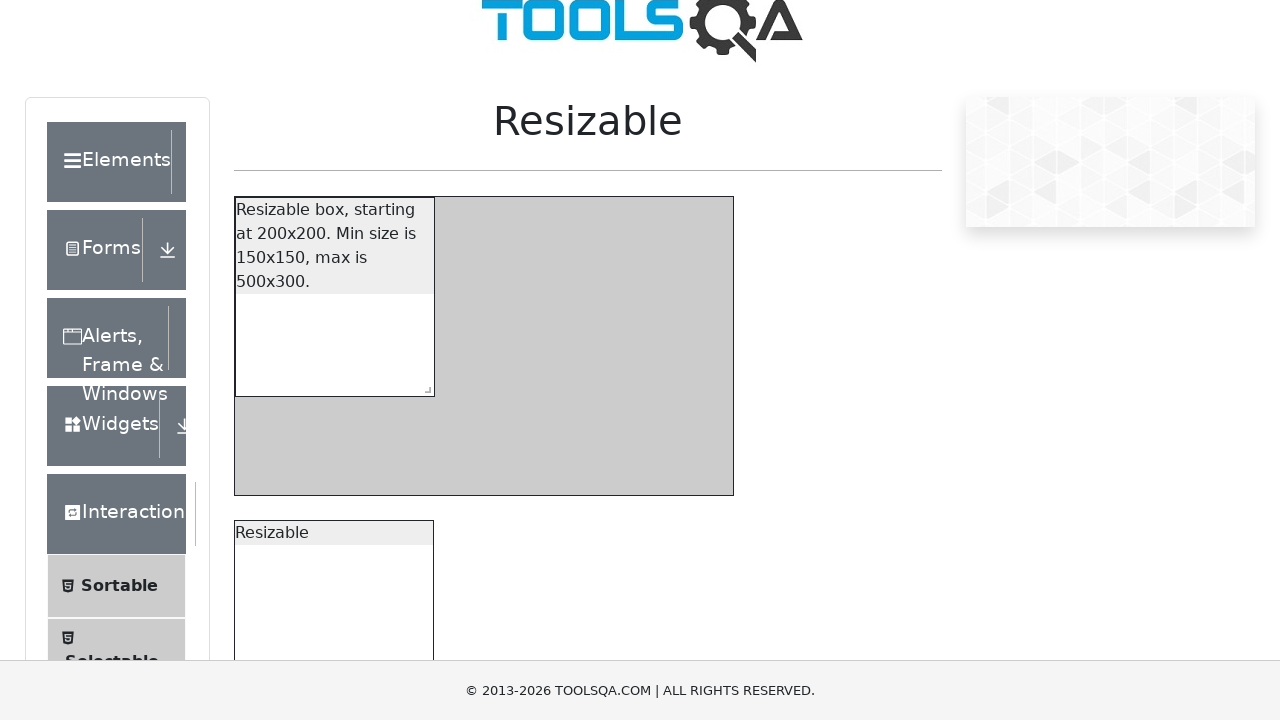

Hovered over resize handle at (424, 386) on xpath=//div[@id='resizableBoxWithRestriction']//span[contains(@class, 'react-res
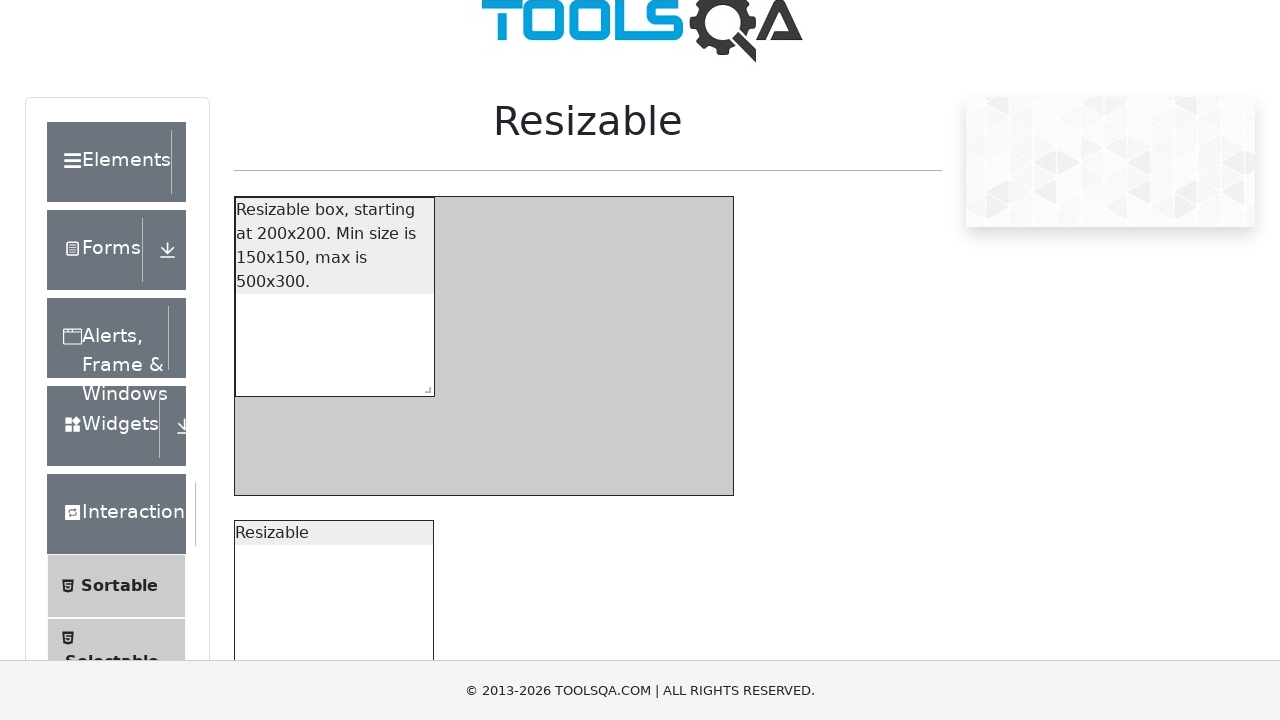

Mouse button pressed down on resize handle at (424, 386)
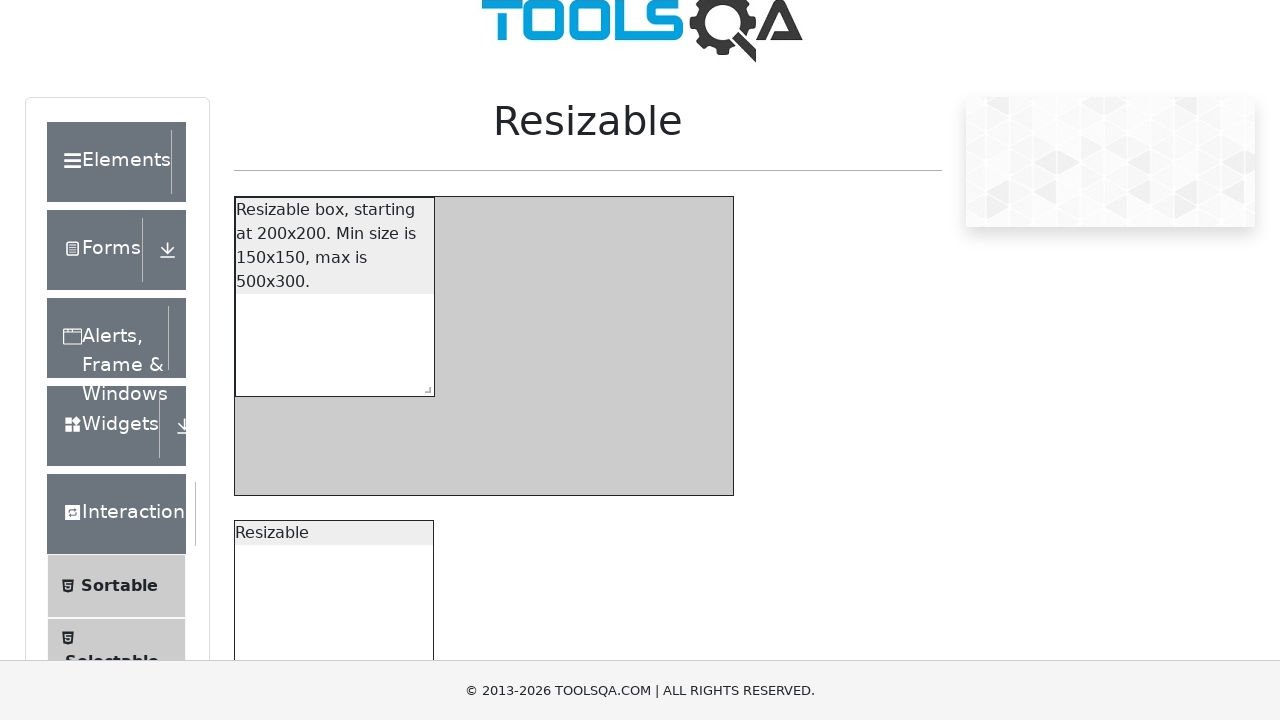

Dragged resize handle by offset (100, 30) at (100, 30)
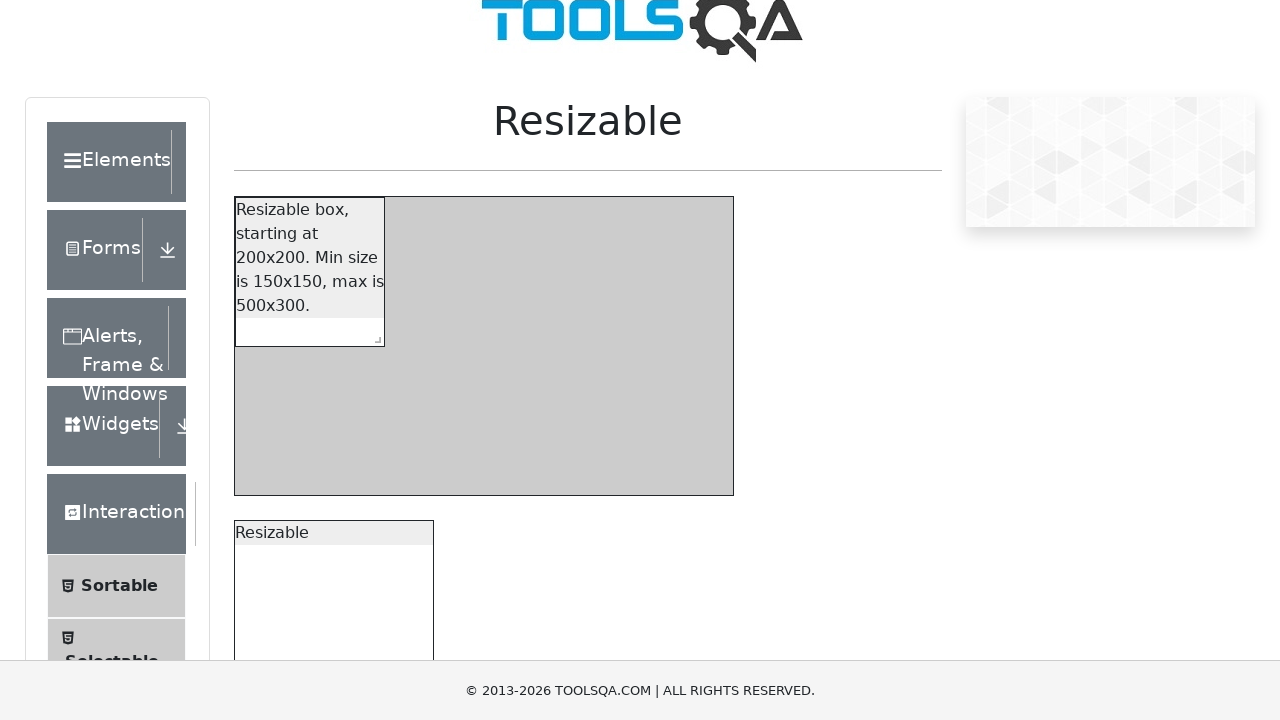

Released mouse button to complete resize at (100, 30)
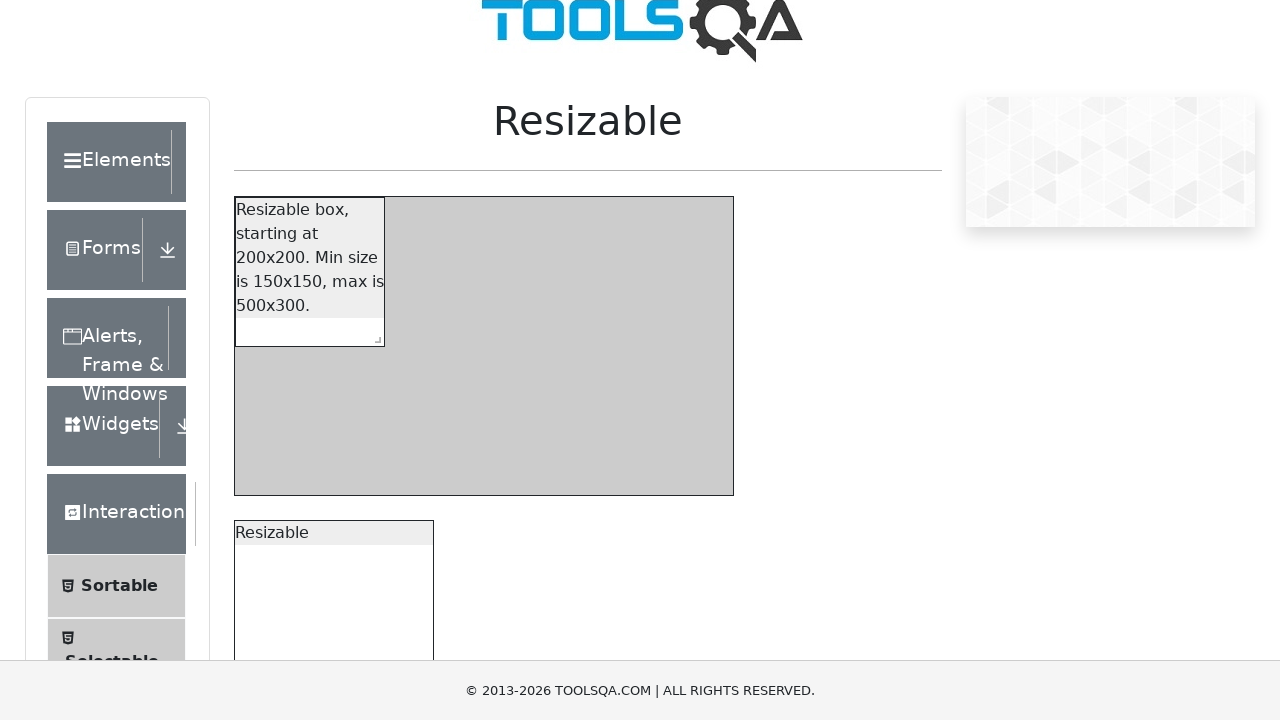

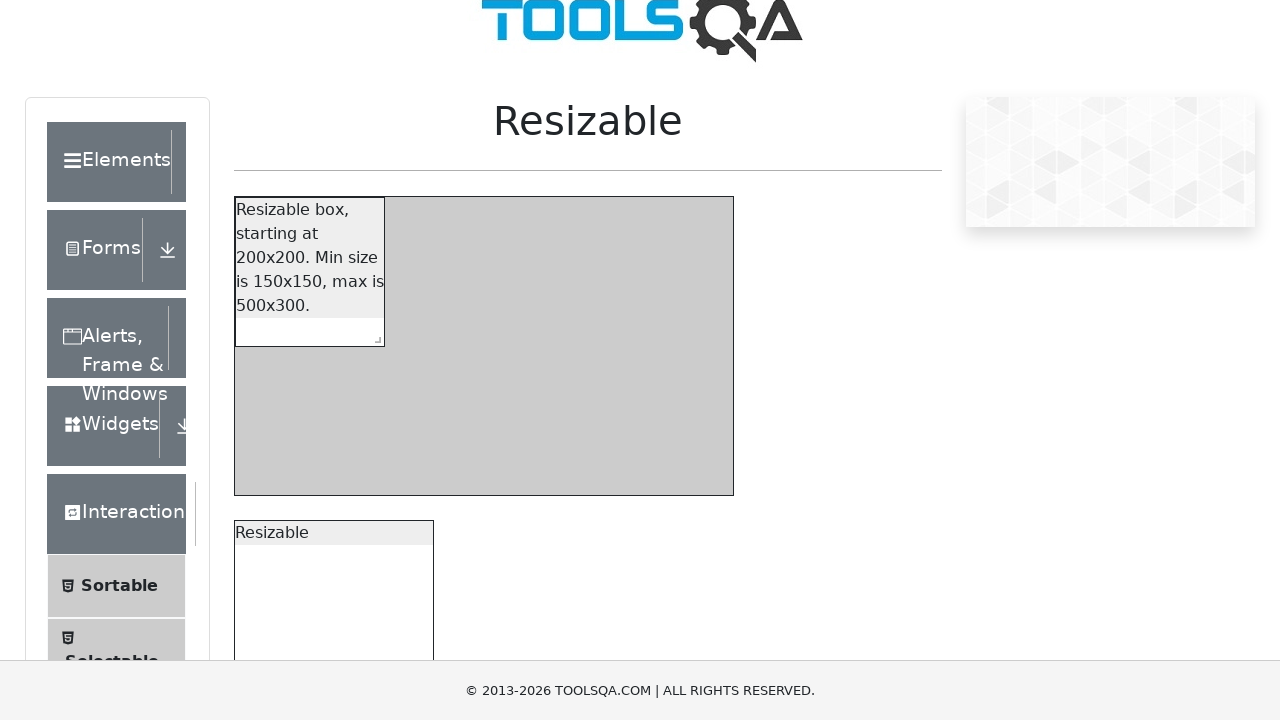